Tests tab management by opening a new browser tab, navigating to a different URL, and switching back to the original tab

Starting URL: https://bstackdemo.com

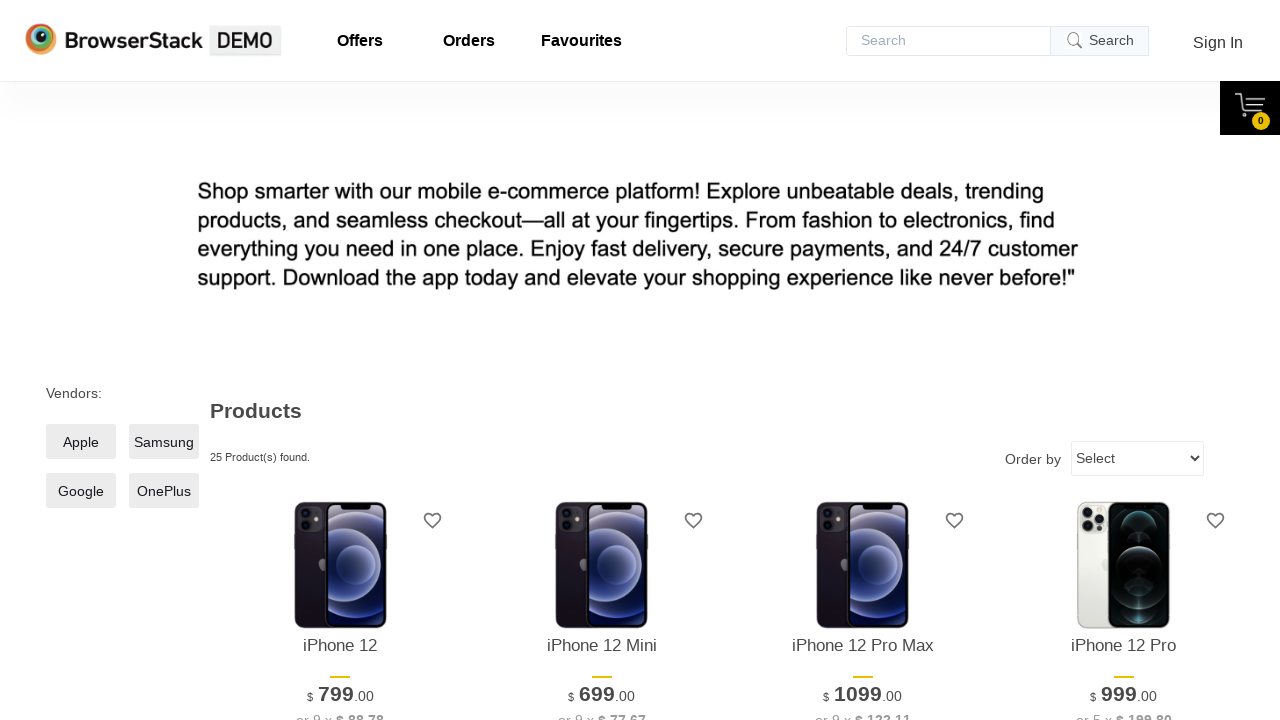

Stored reference to initial page at https://bstackdemo.com
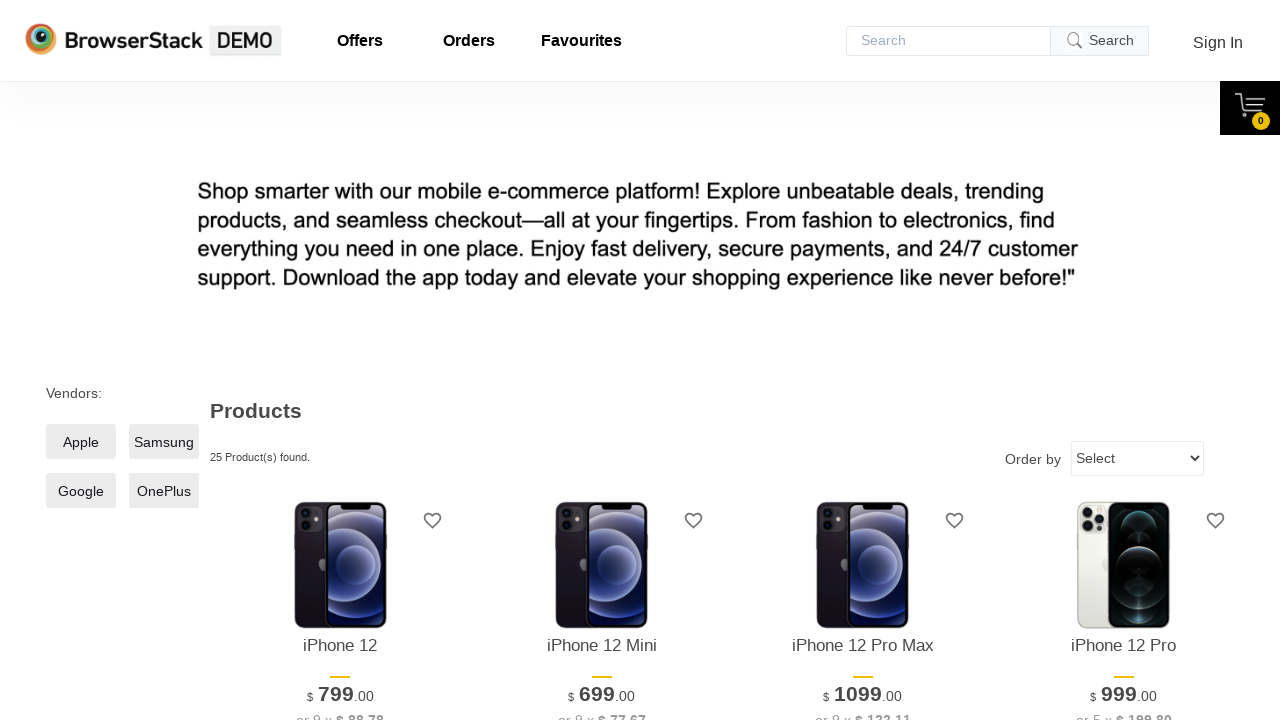

Opened a new browser tab
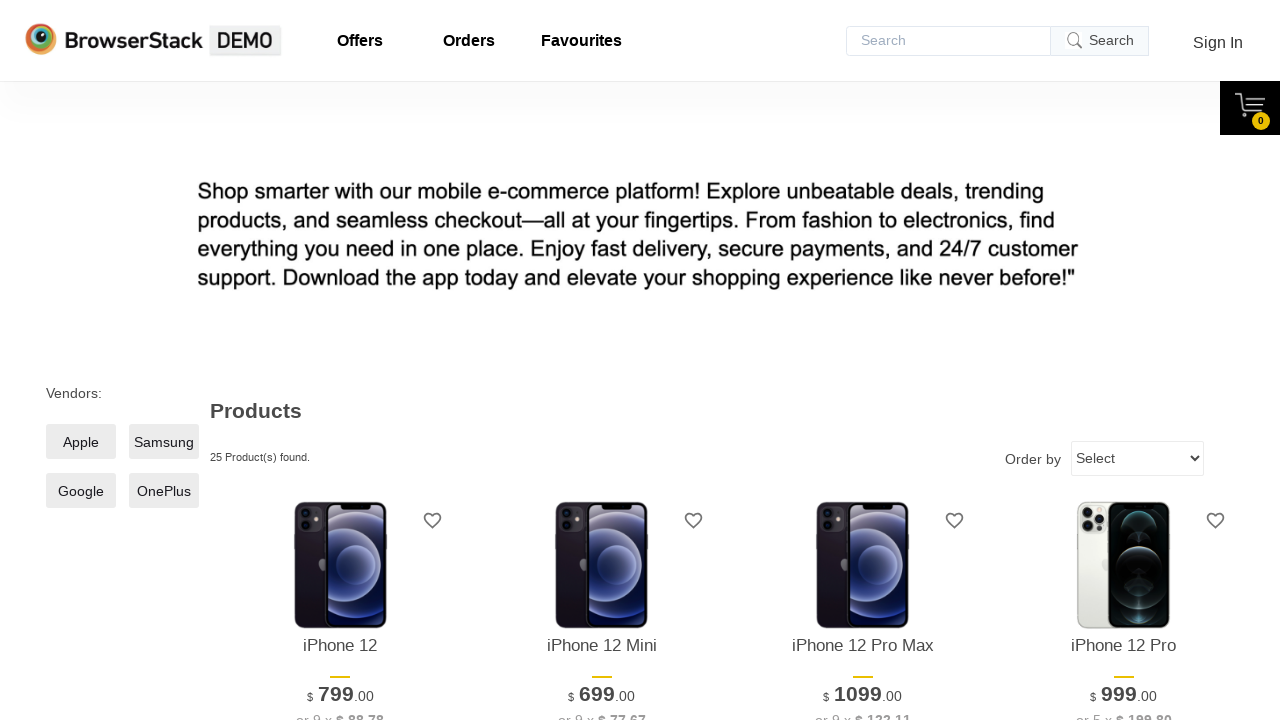

Navigated new tab to https://www.browserstack.com
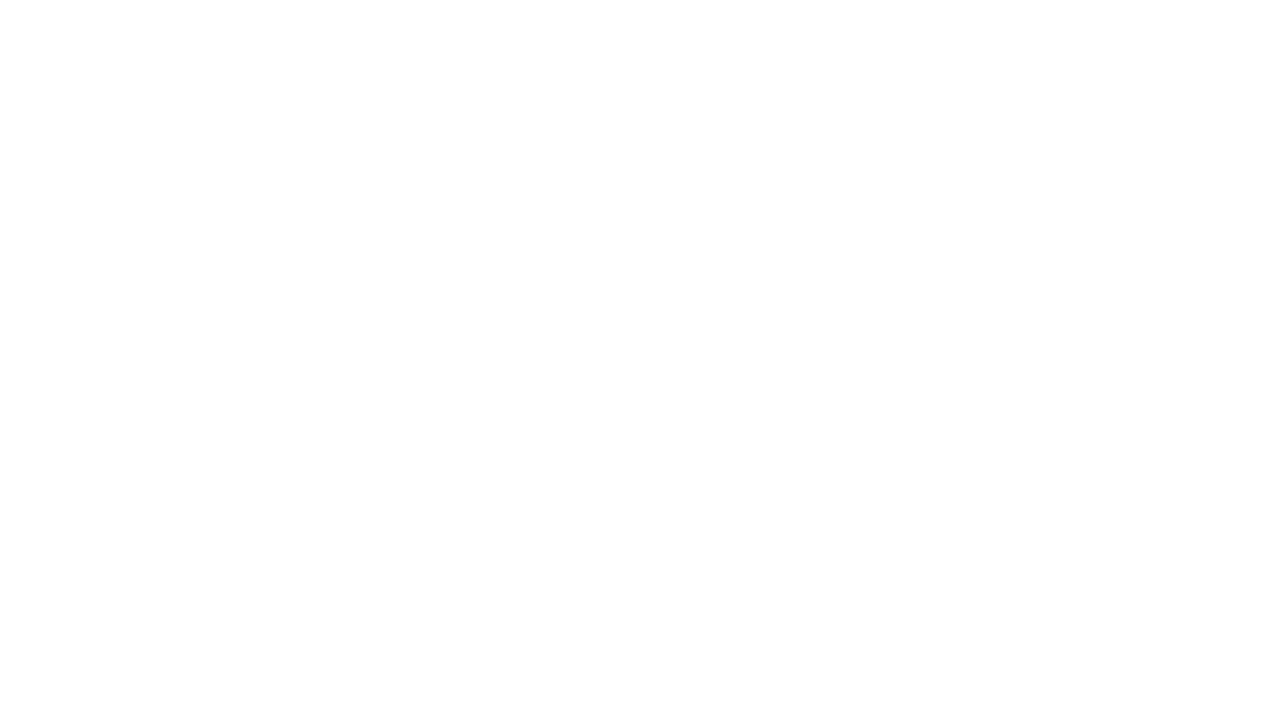

Switched back to original tab at https://bstackdemo.com
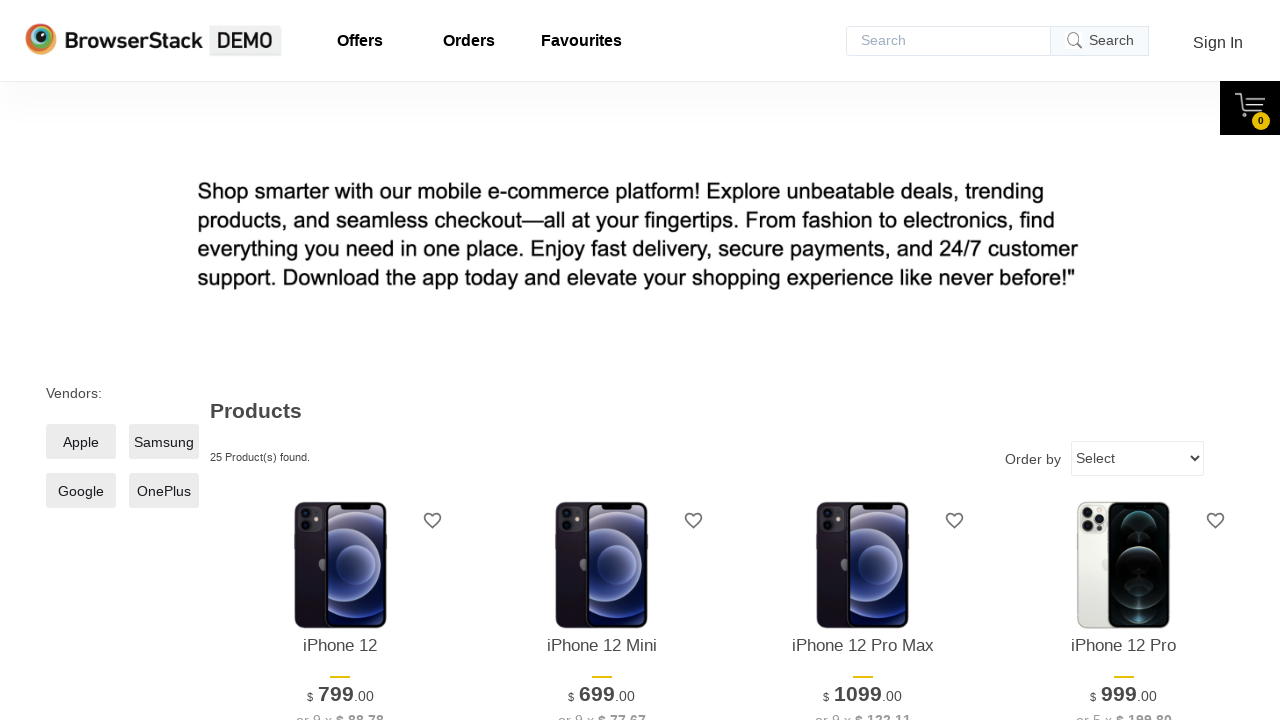

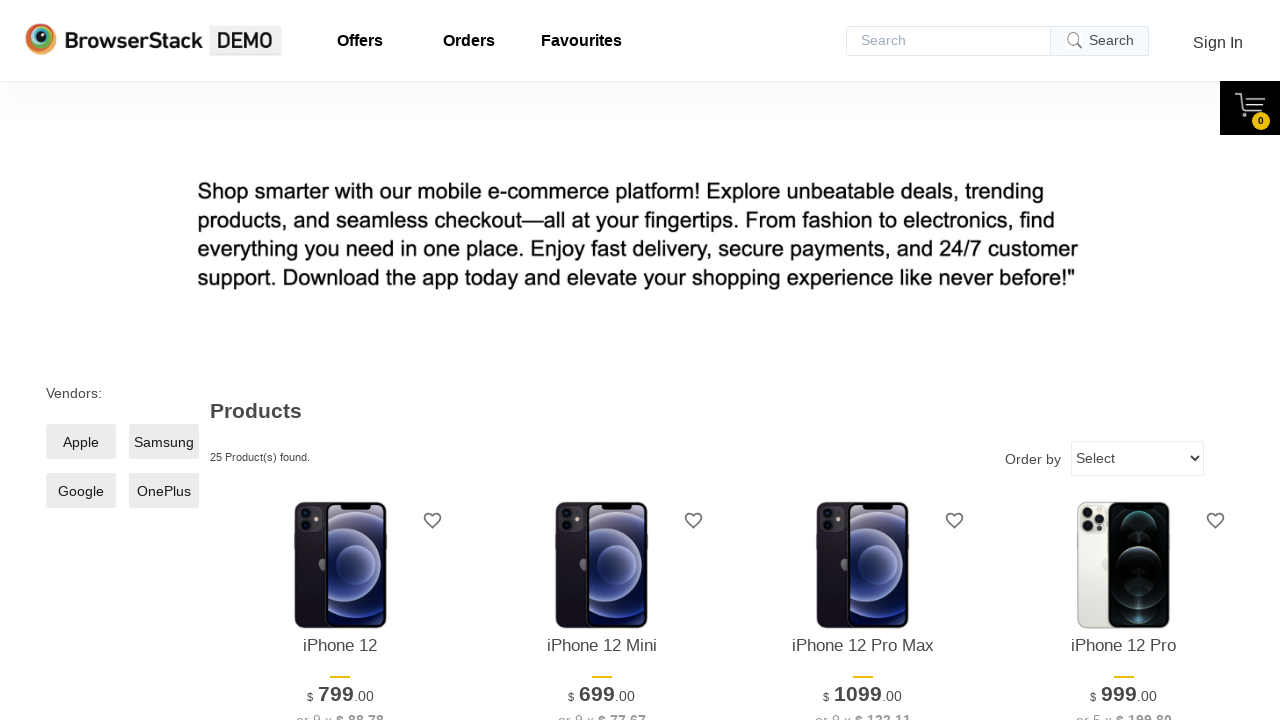